Tests alert handling by clicking a button that triggers an alert and then accepting/dismissing the alert dialog

Starting URL: https://formy-project.herokuapp.com/switch-window

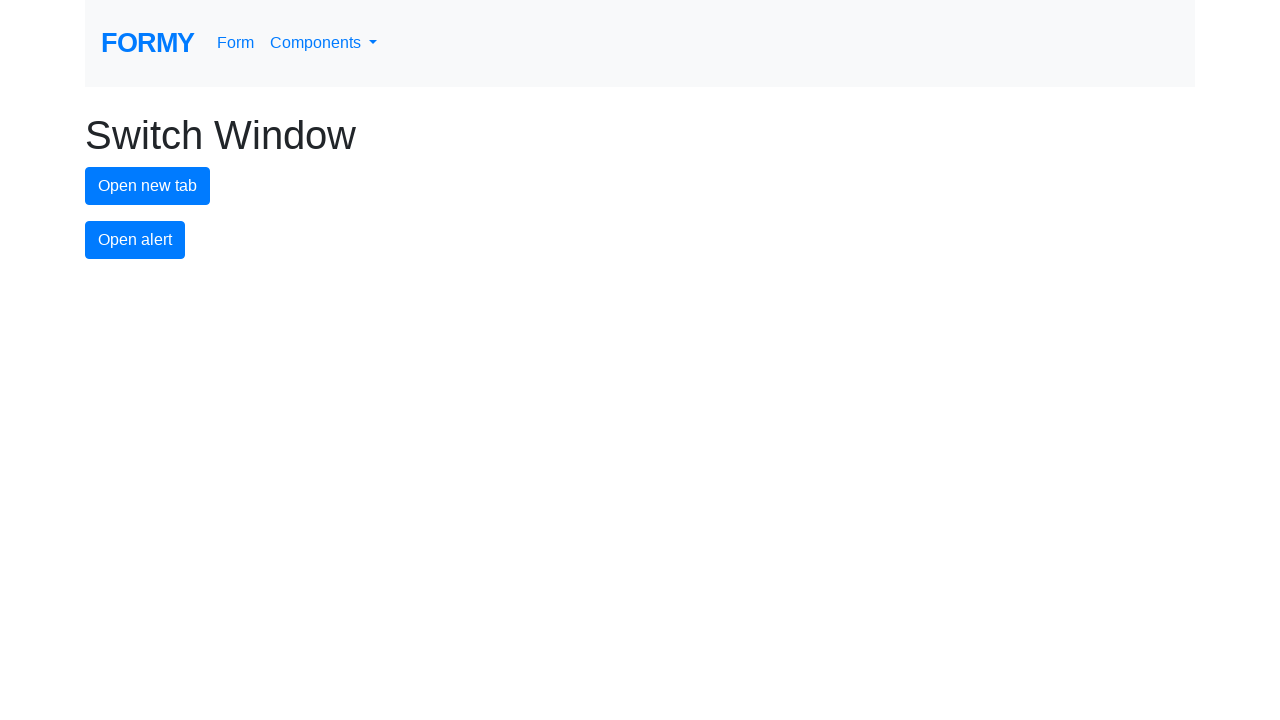

Clicked alert button to trigger the alert dialog at (135, 240) on #alert-button
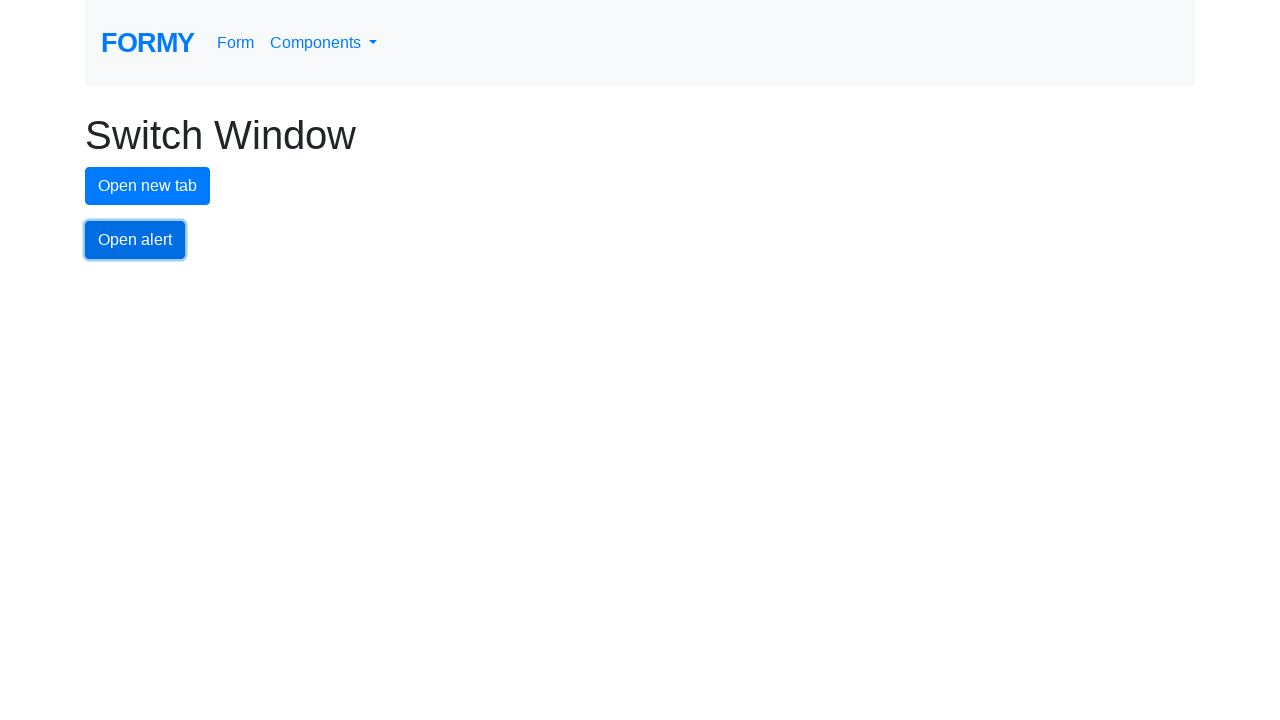

Registered dialog handler to accept alert
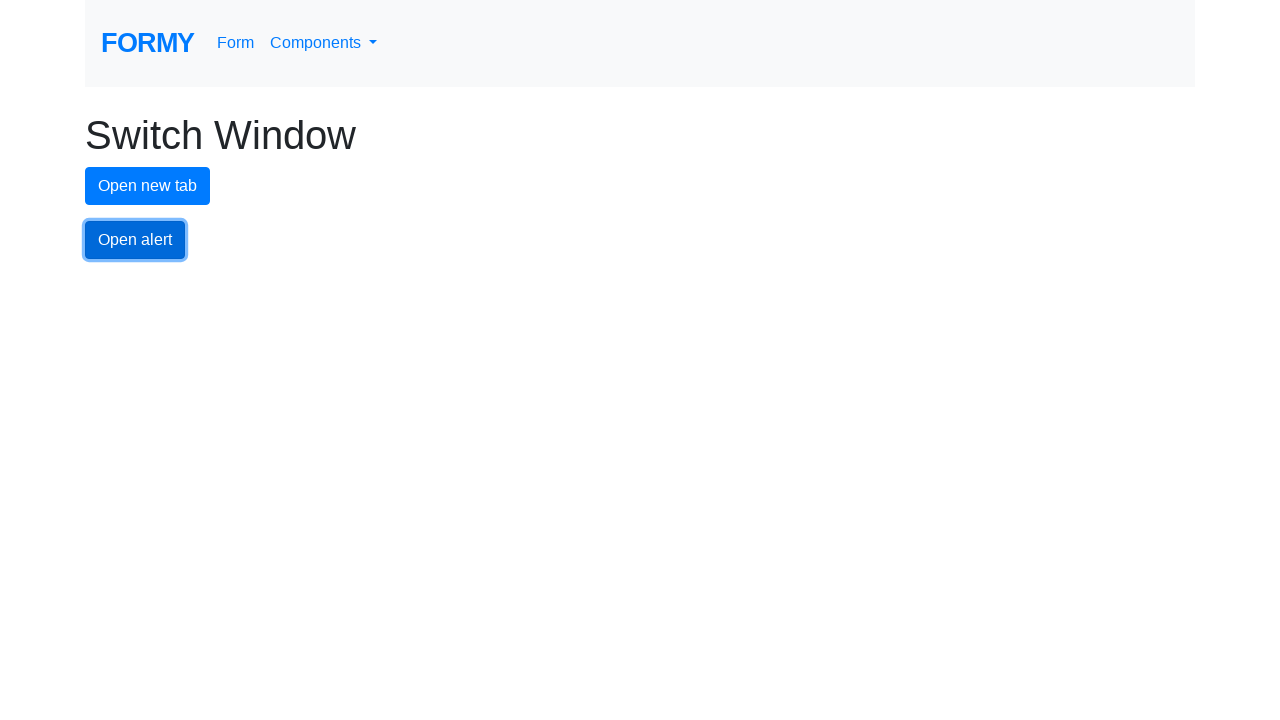

Re-registered dialog handler with custom function
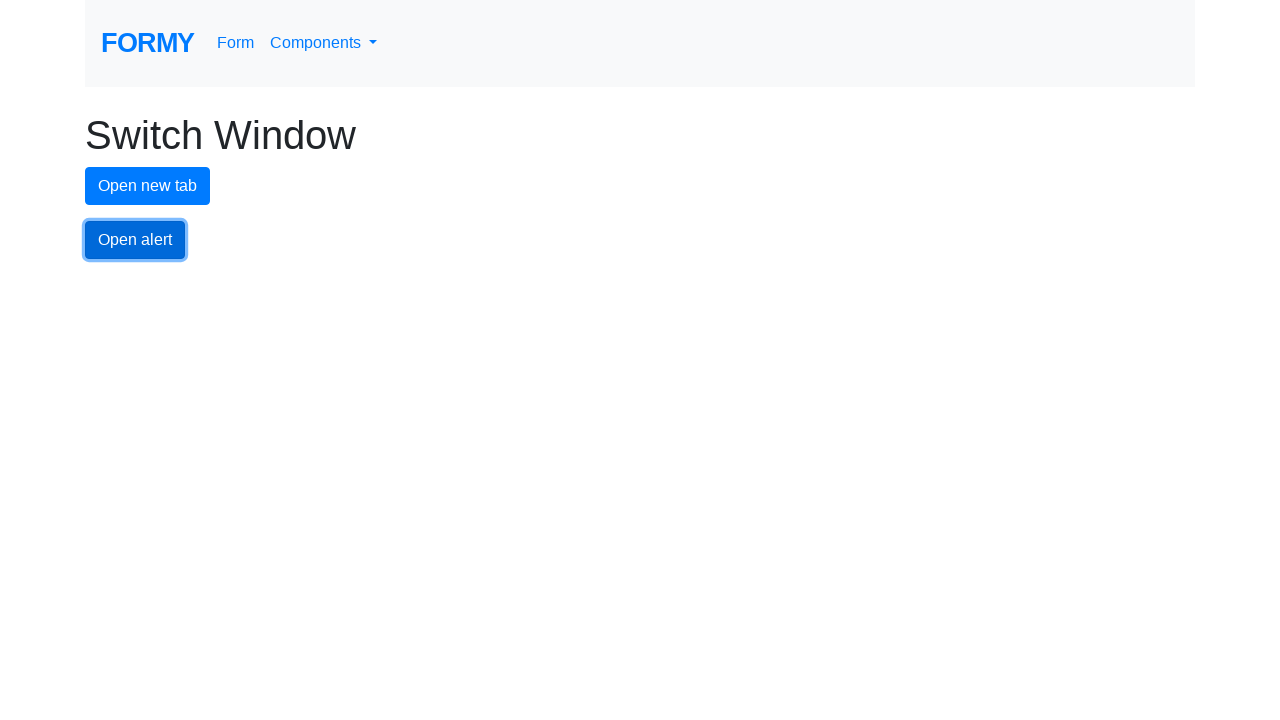

Clicked alert button again and accepted the alert dialog at (135, 240) on #alert-button
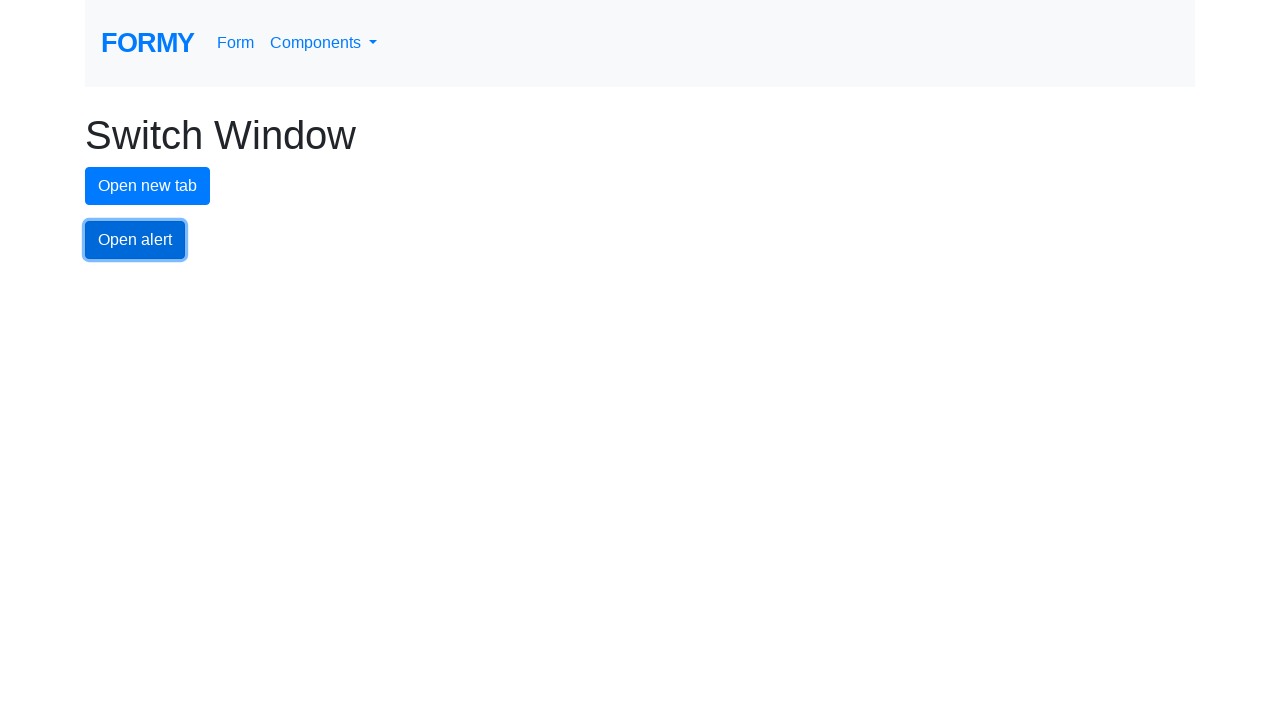

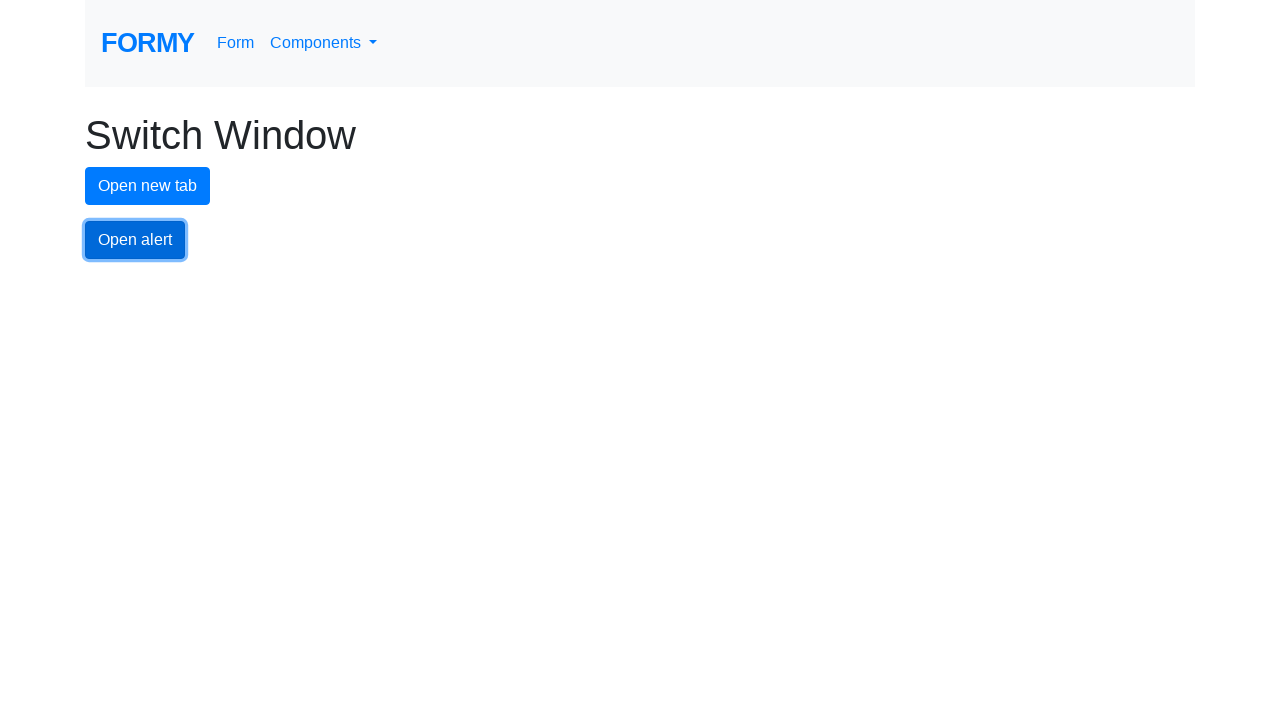